Tests dynamic element loading by clicking a button and waiting for a paragraph element to appear on the page

Starting URL: https://testeroprogramowania.github.io/selenium/wait2.html

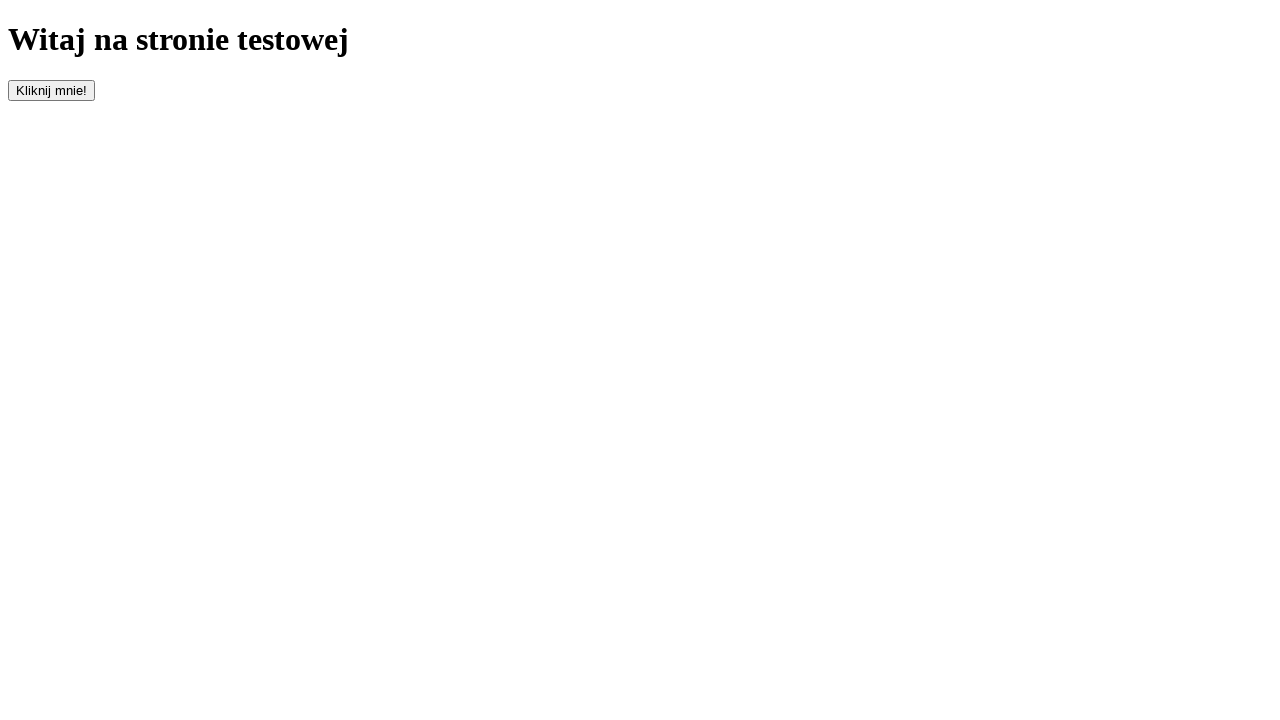

Clicked button to trigger dynamic element loading at (52, 90) on button
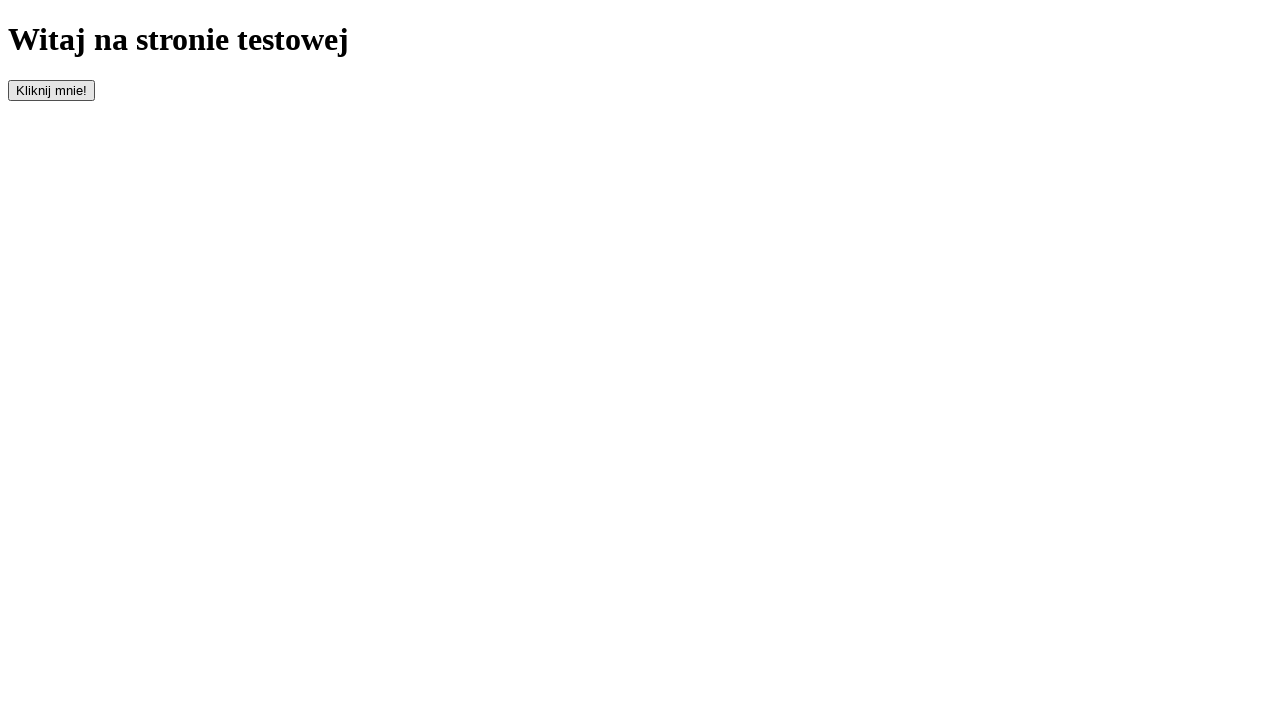

Paragraph element appeared on the page
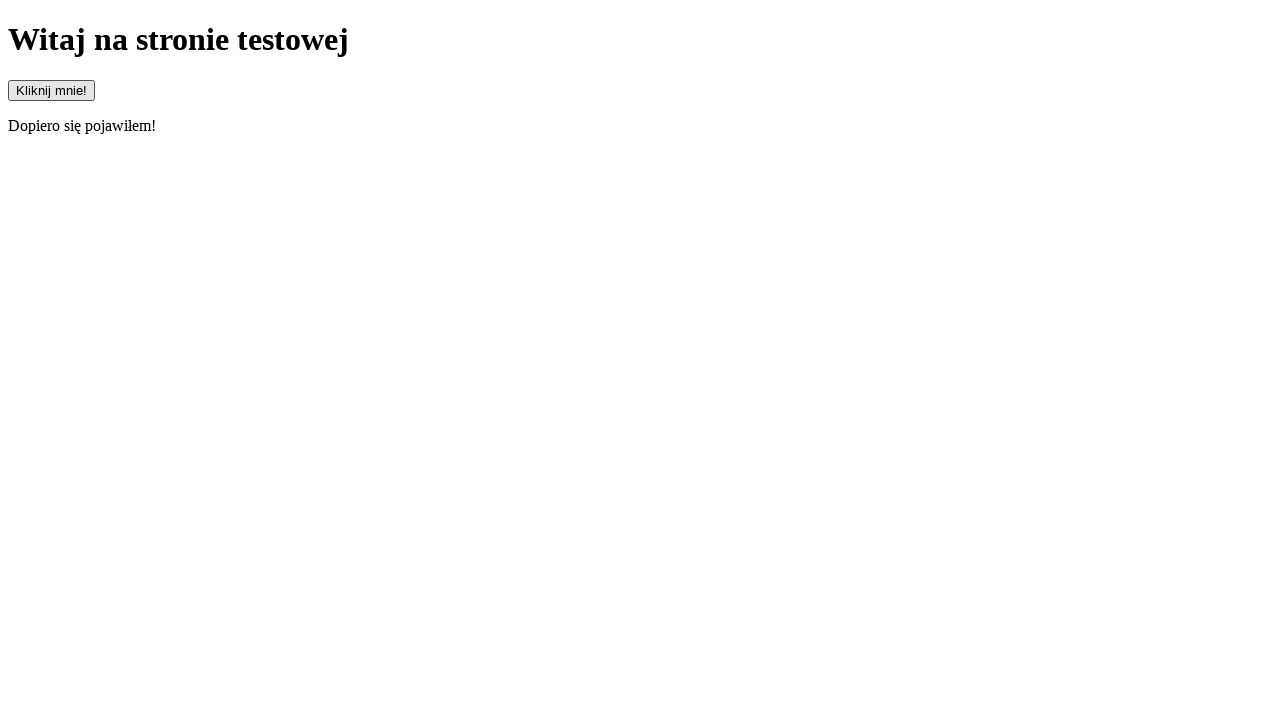

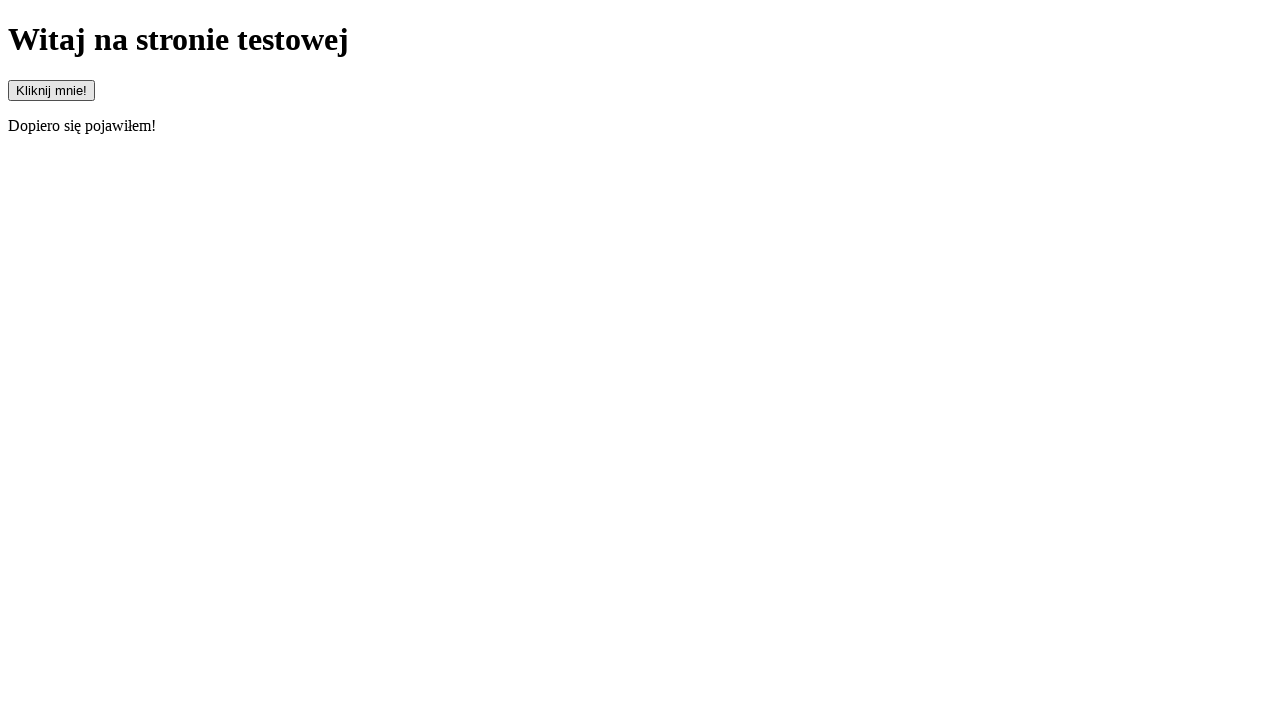